Tests browser window handling by clicking a link that opens a new window, switching to the new window, and verifying the title changes from "Windows" to "New Window".

Starting URL: https://practice.cydeo.com/windows

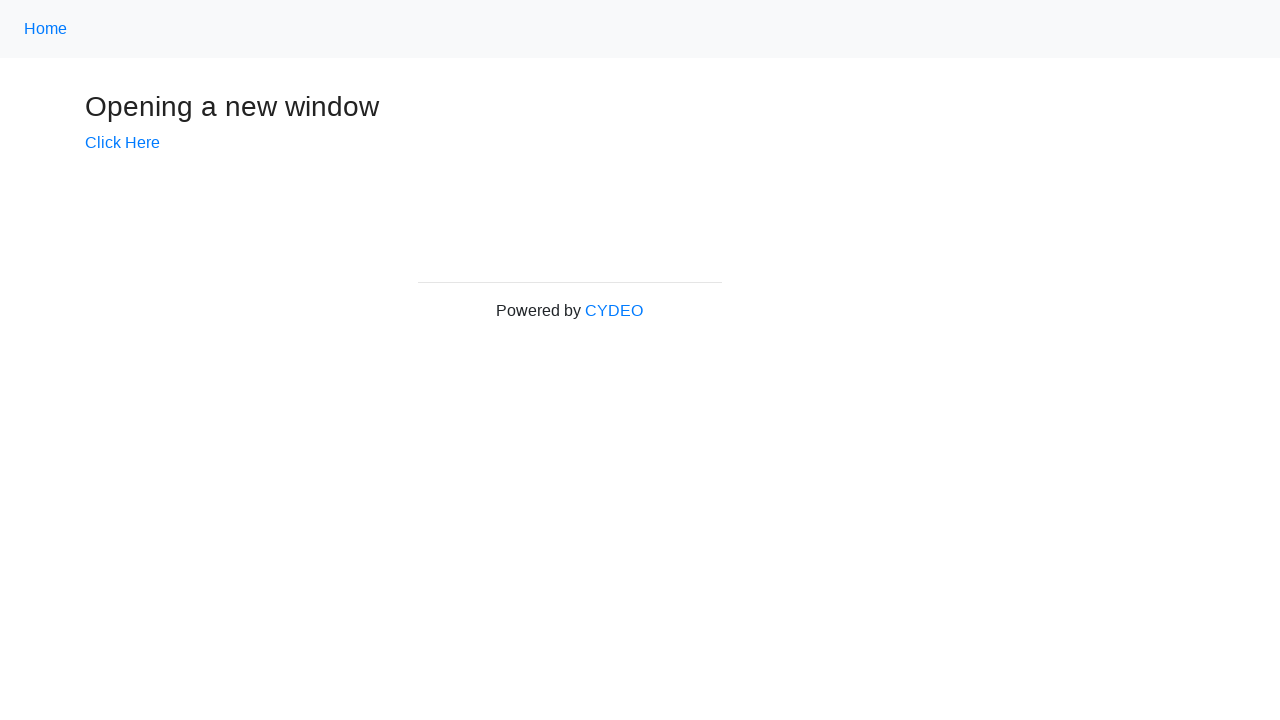

Stored original page reference
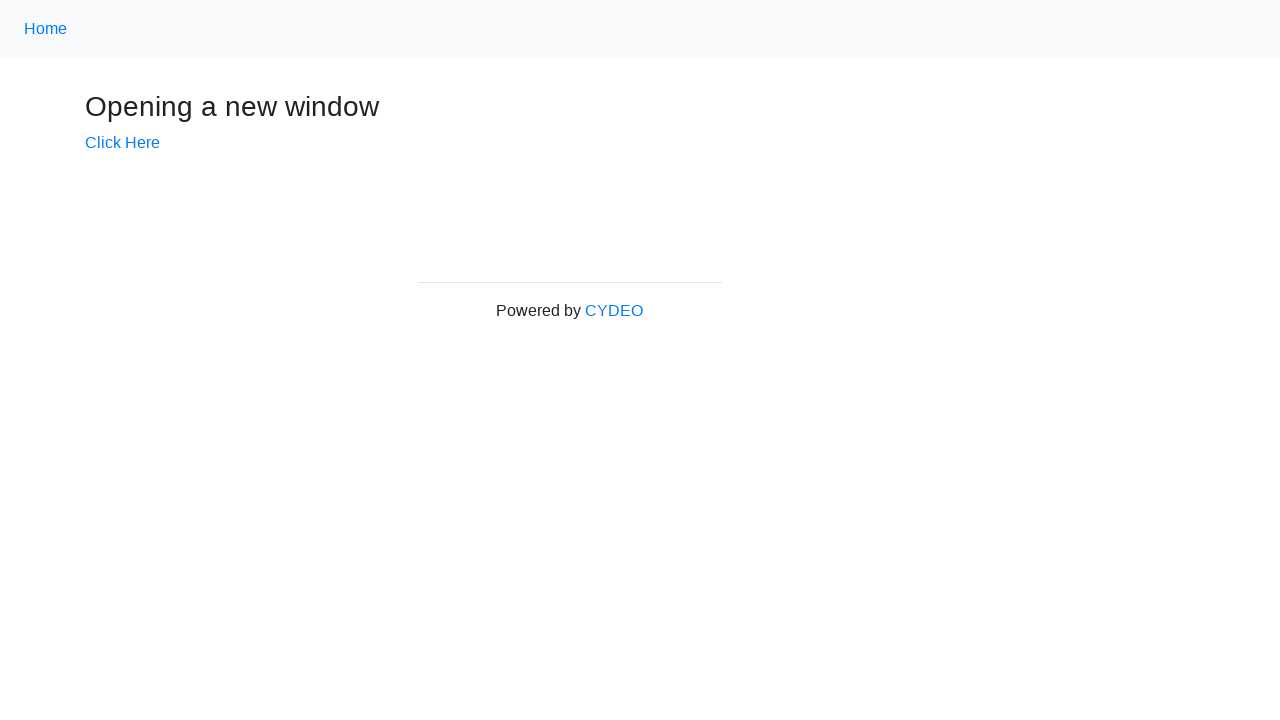

Verified initial page title is 'Windows'
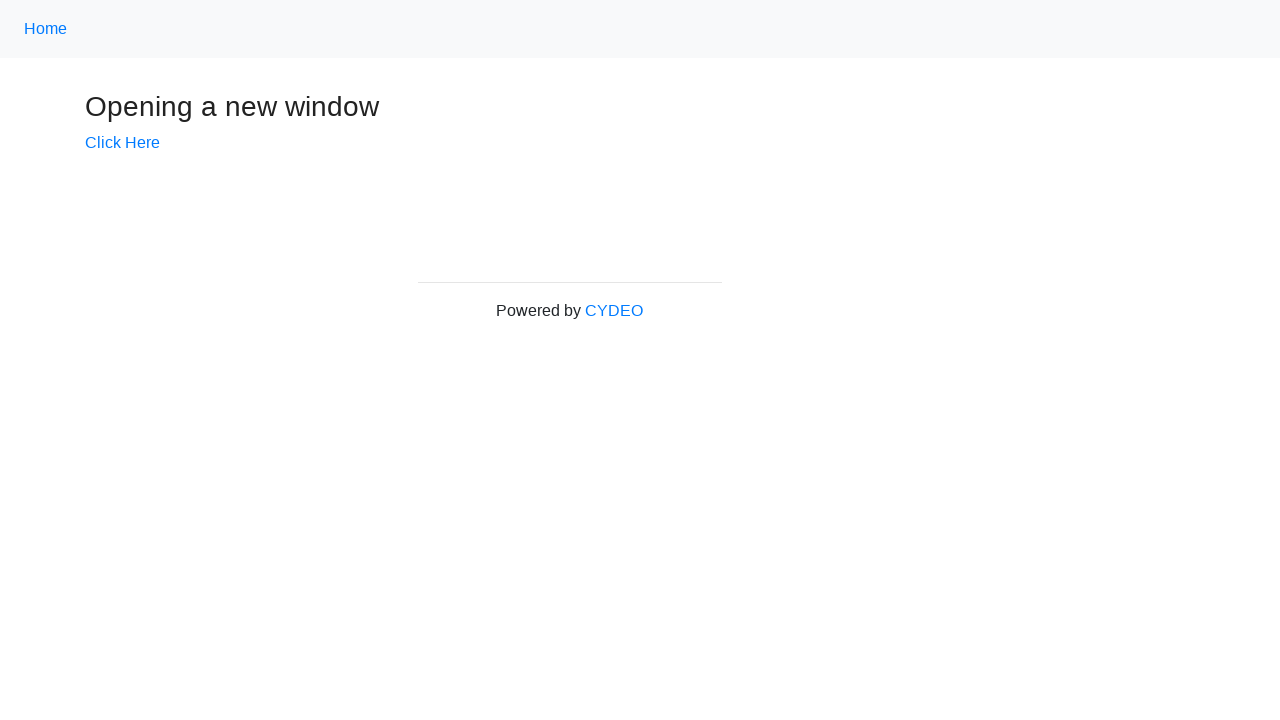

Clicked 'Click Here' link to open new window at (122, 143) on text=Click Here
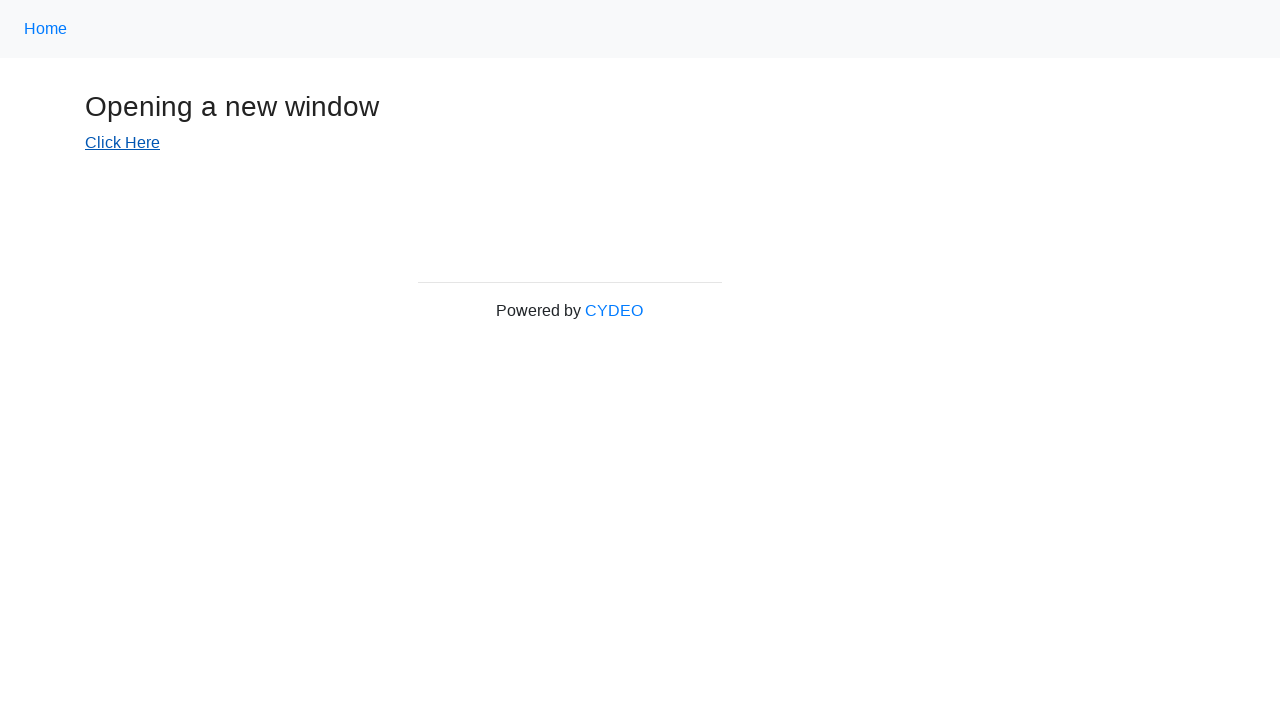

Captured reference to newly opened window
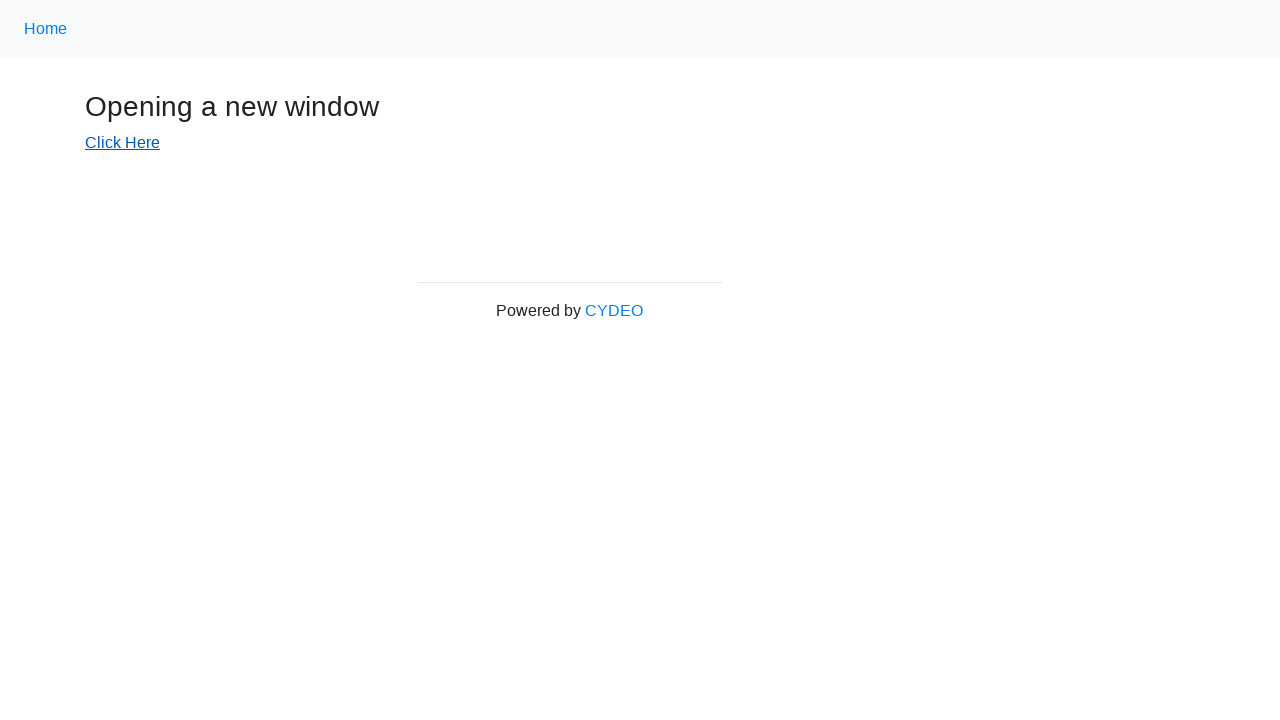

New window loaded completely
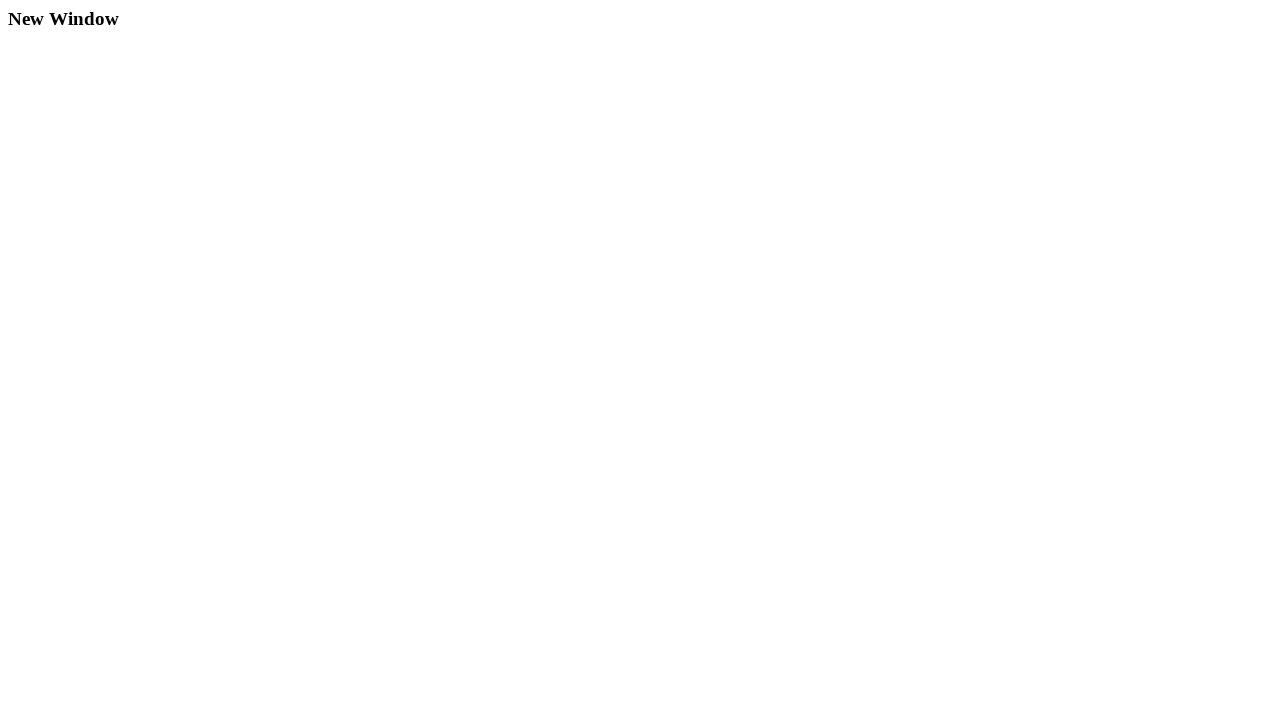

Verified new window title is 'New Window'
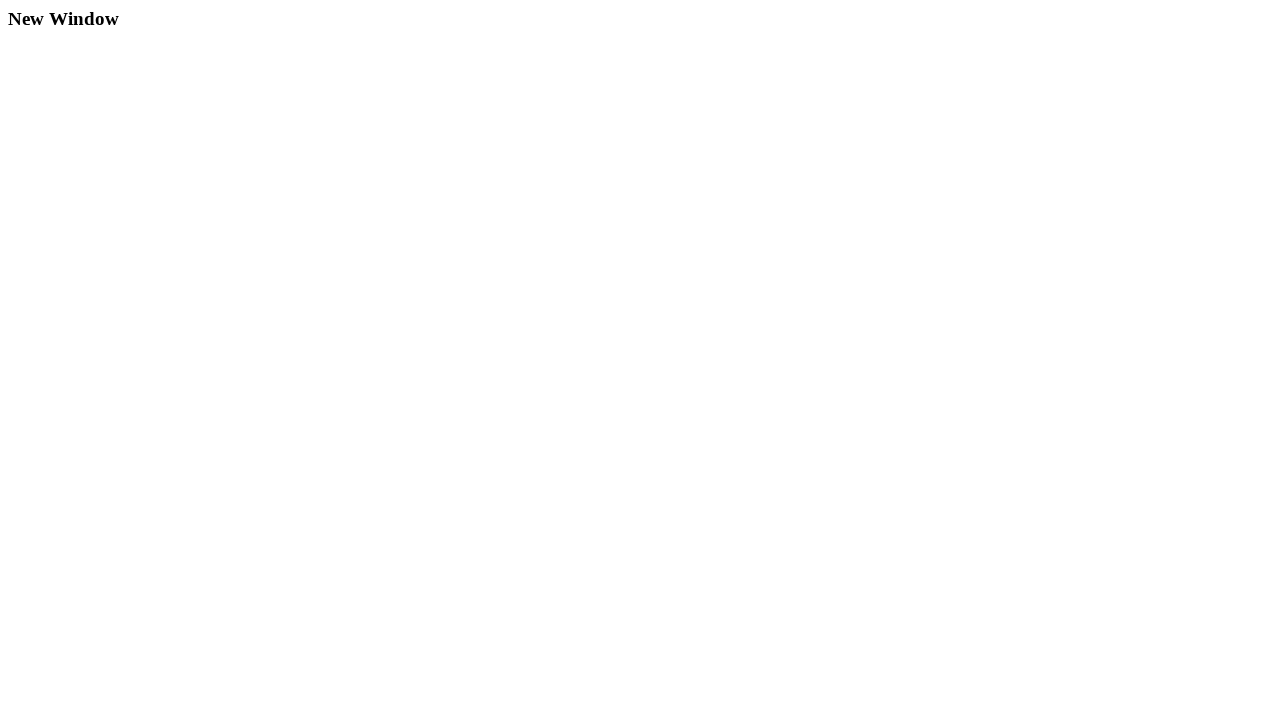

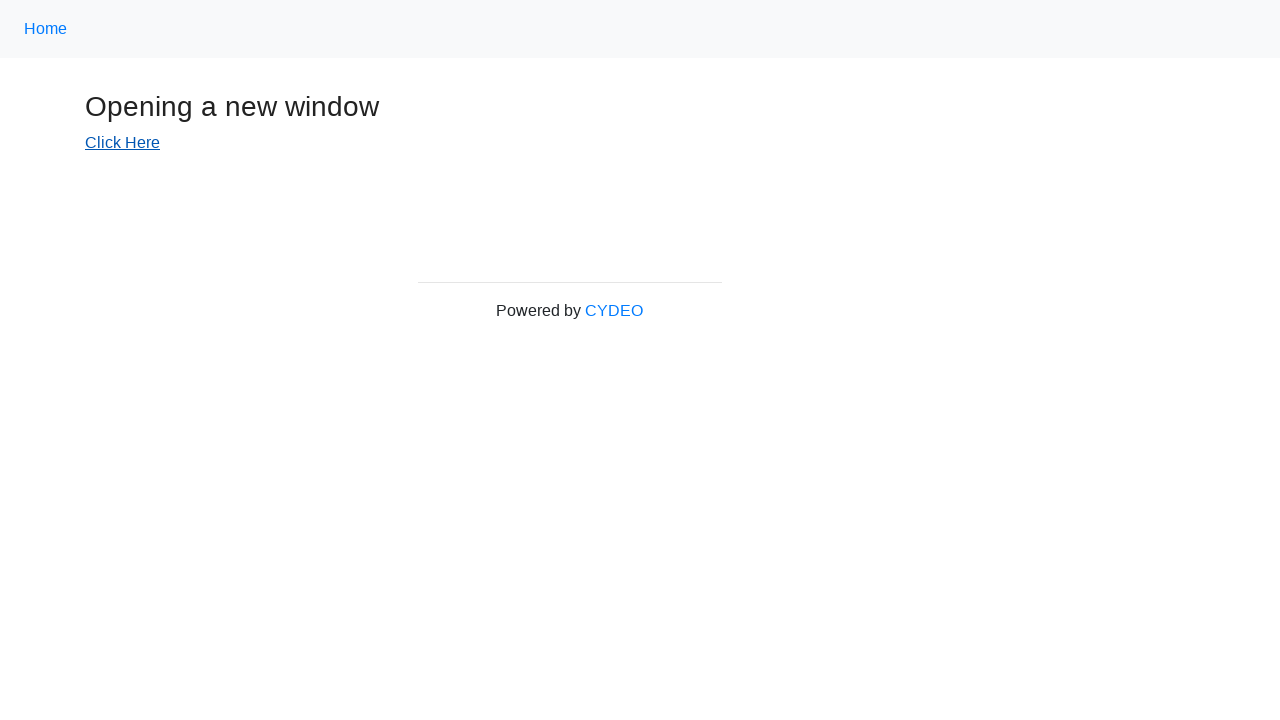